Tests double-click functionality on W3Schools by switching to an iframe and double-clicking text to change its color to red

Starting URL: https://www.w3schools.com/tags/tryit.asp?filename=tryhtml5_ev_ondblclick2

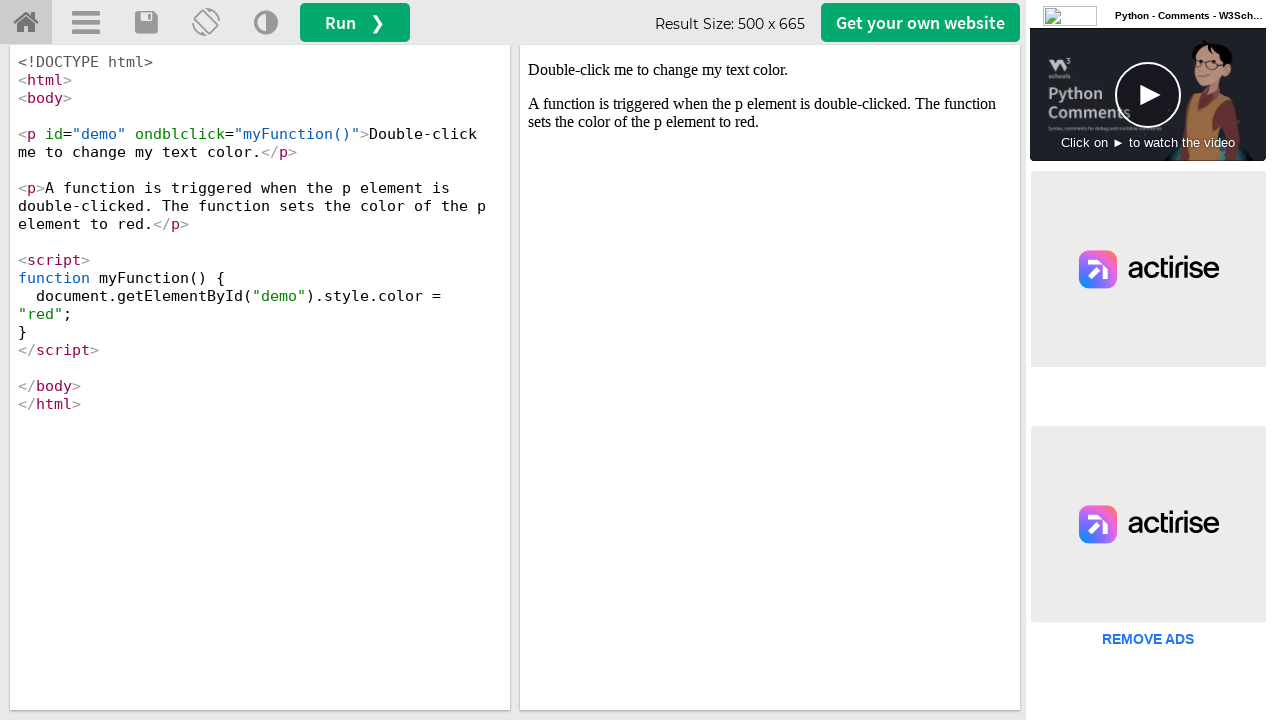

Located iframe with ID 'iframeResult'
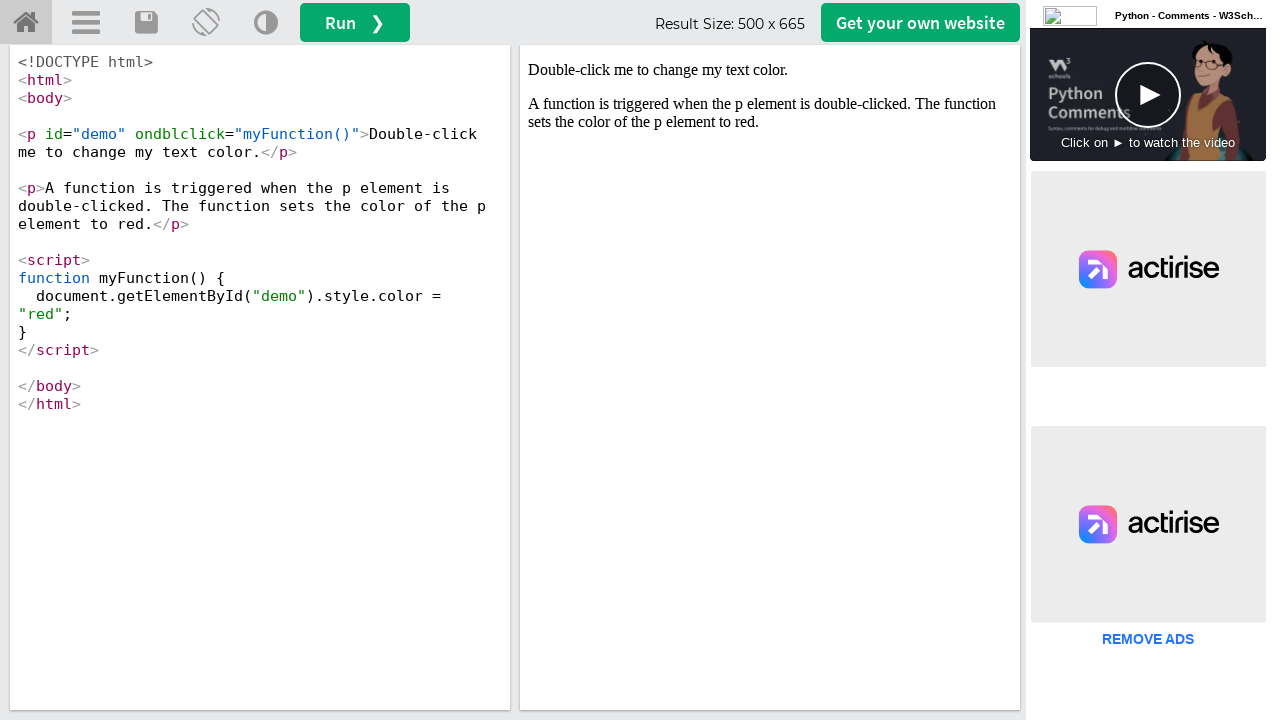

Double-clicked on element with ID 'demo' to change its color at (770, 70) on #iframeResult >> internal:control=enter-frame >> #demo
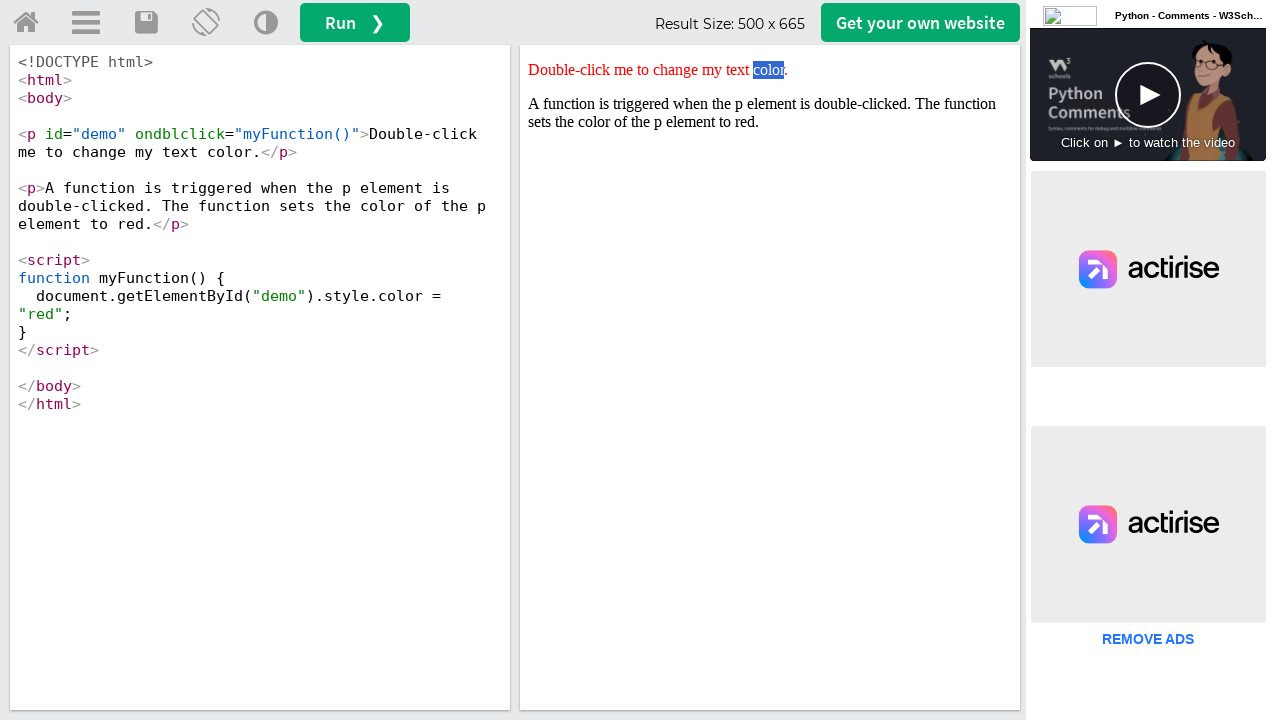

Located element with ID 'demo' to verify style attribute
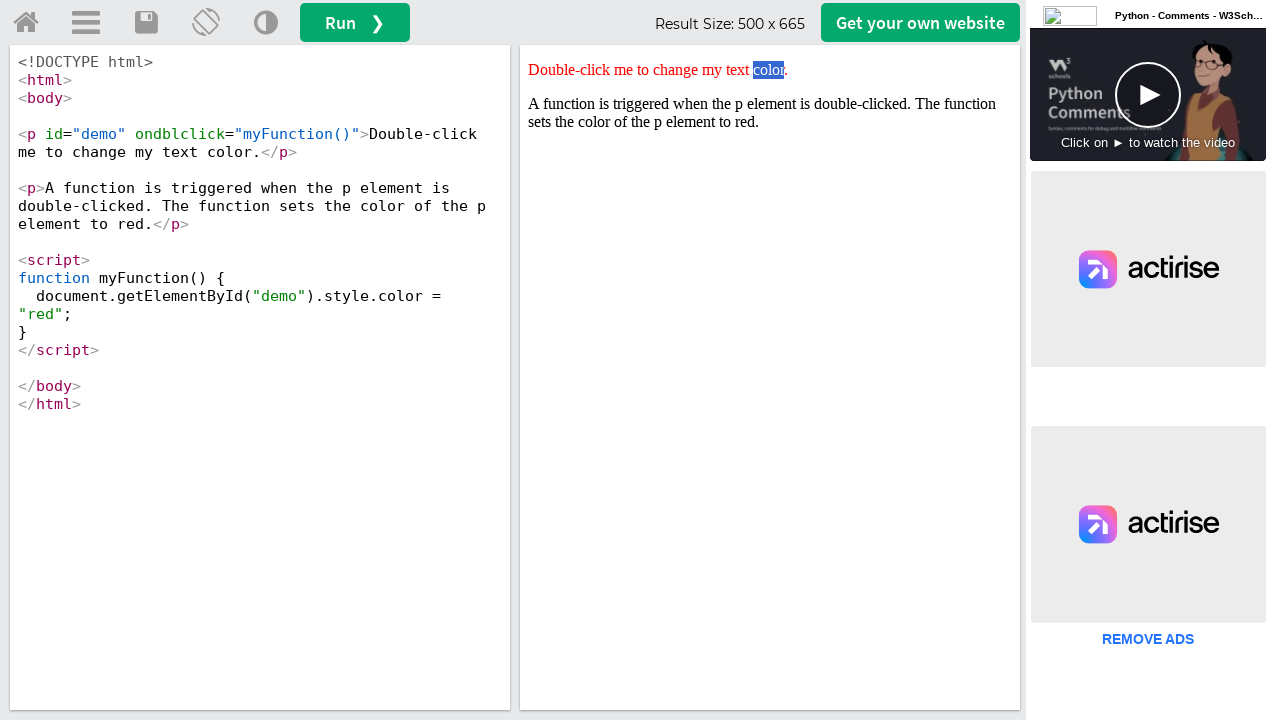

Retrieved style attribute: color: red;
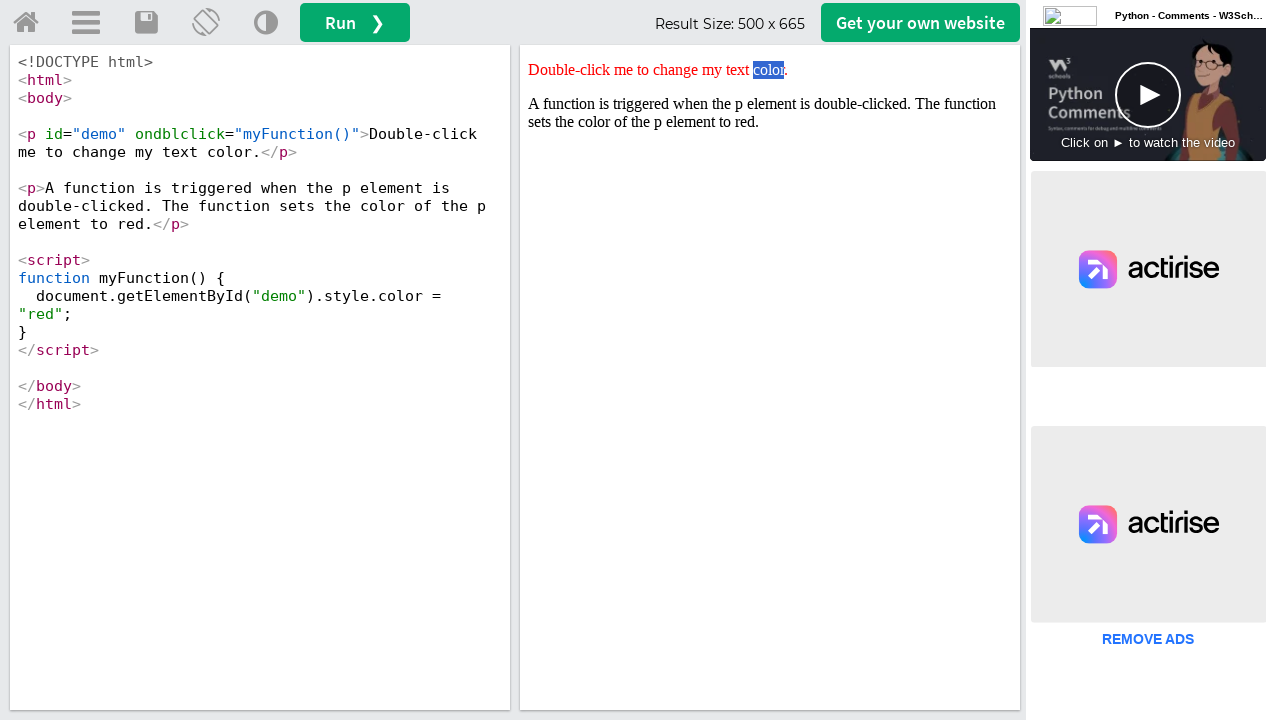

Verified that style attribute contains 'red'
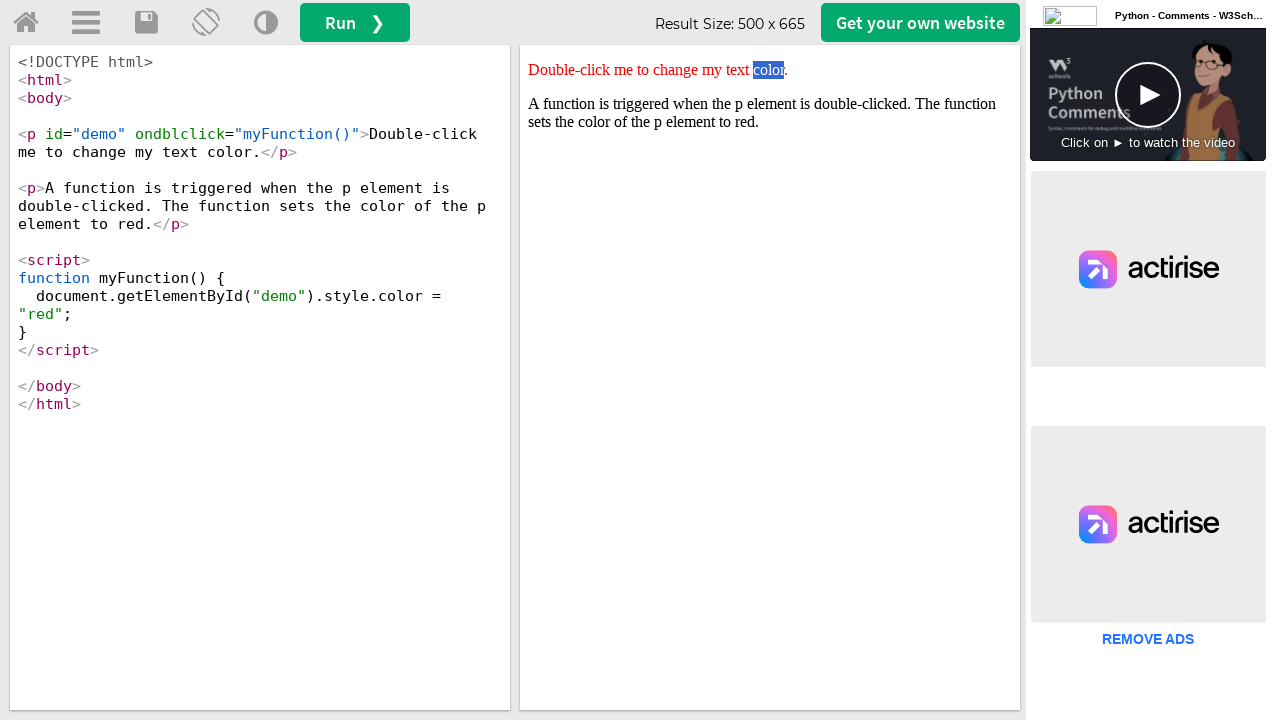

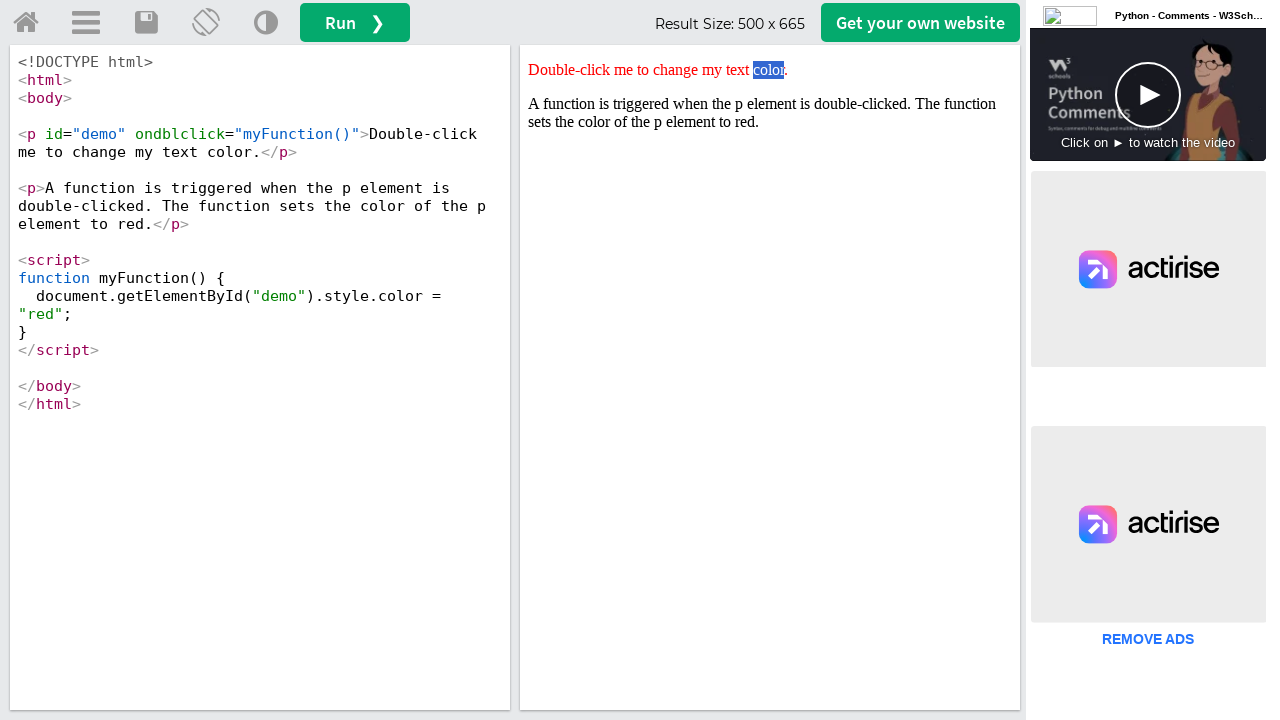